Tests the search functionality on a table by entering "Rice" in the search field and verifying that filtered results contain the search term

Starting URL: https://rahulshettyacademy.com/seleniumPractise/#/offers

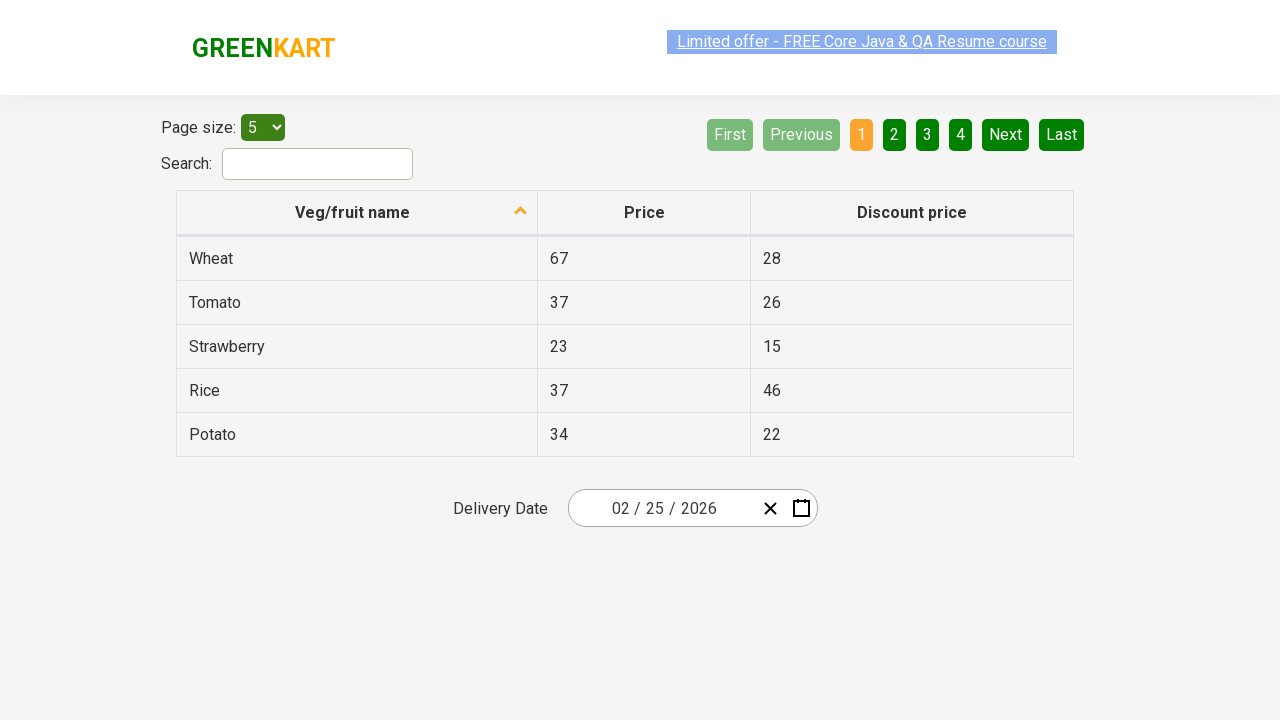

Entered 'Rice' in the search field on input#search-field
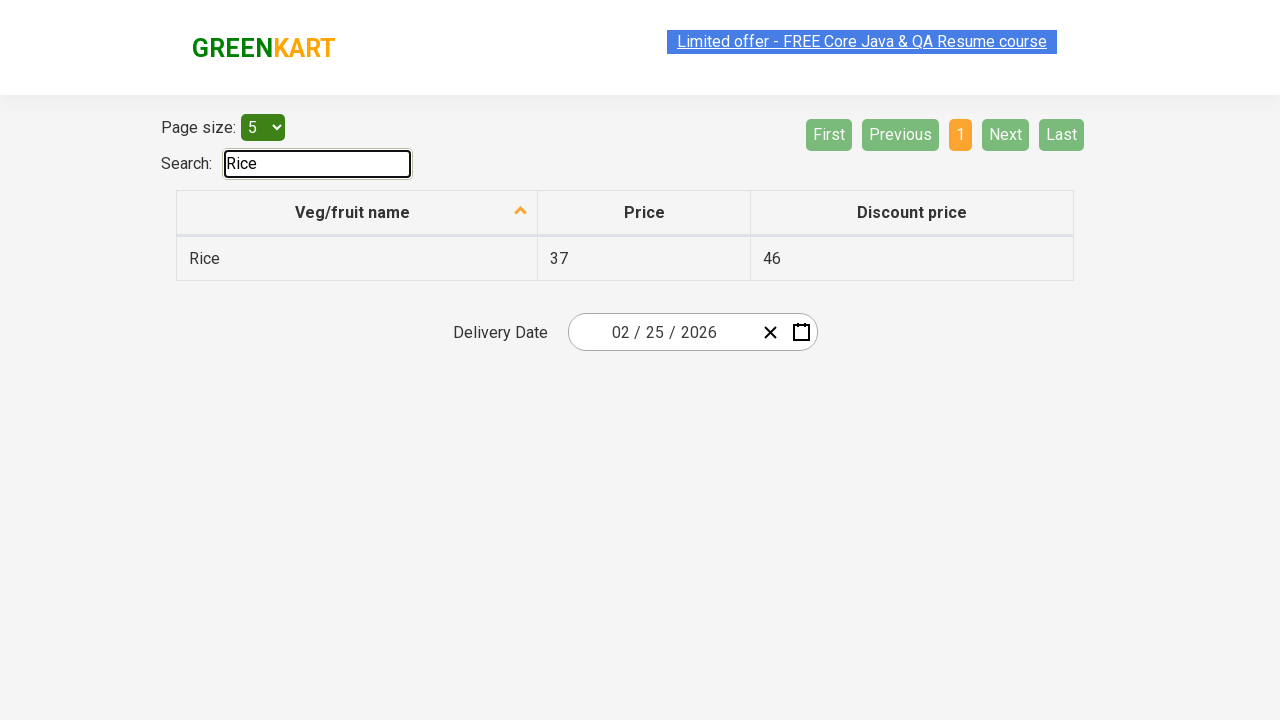

Waited 1 second for table to filter
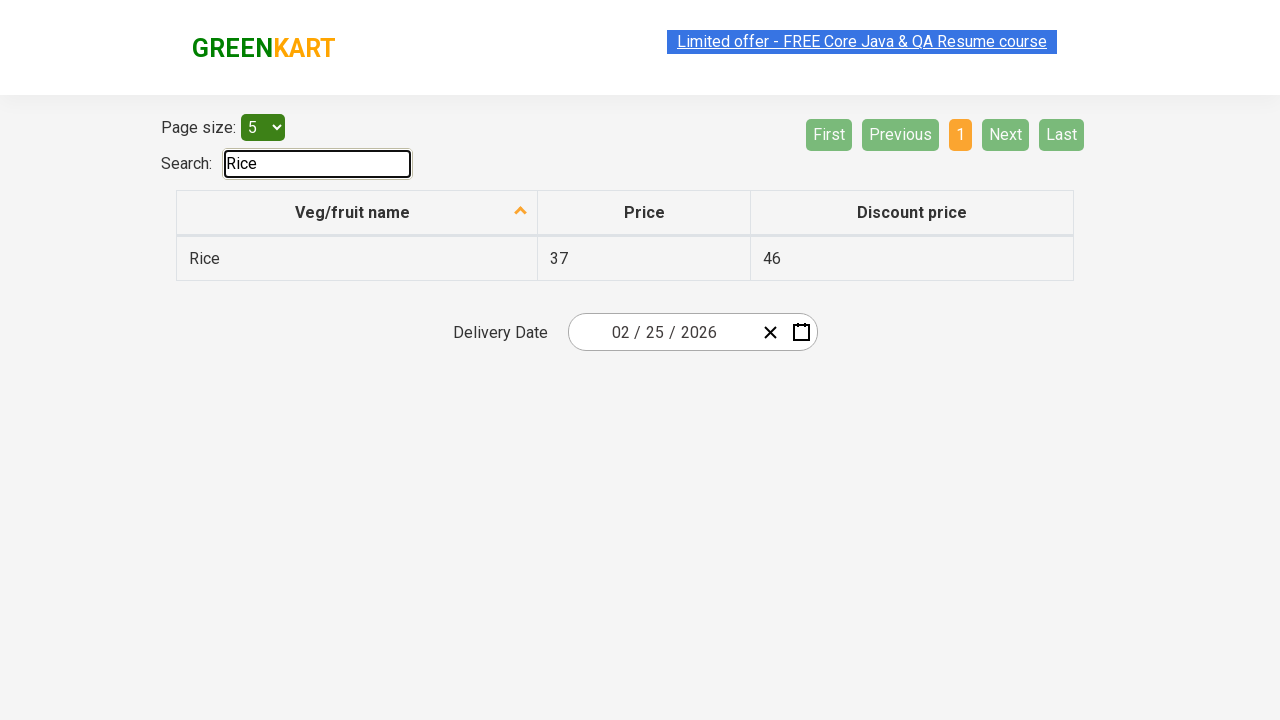

Retrieved all vegetable names from first column
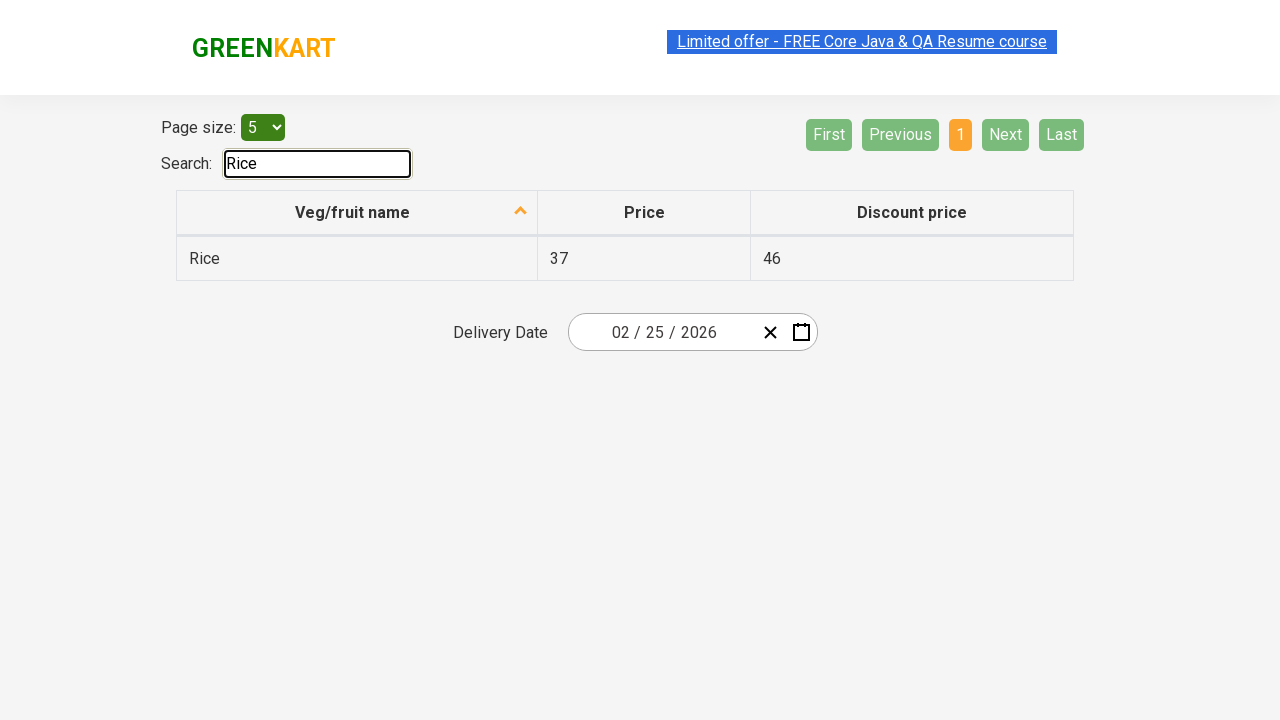

Verified filtered result 'Rice' contains 'Rice'
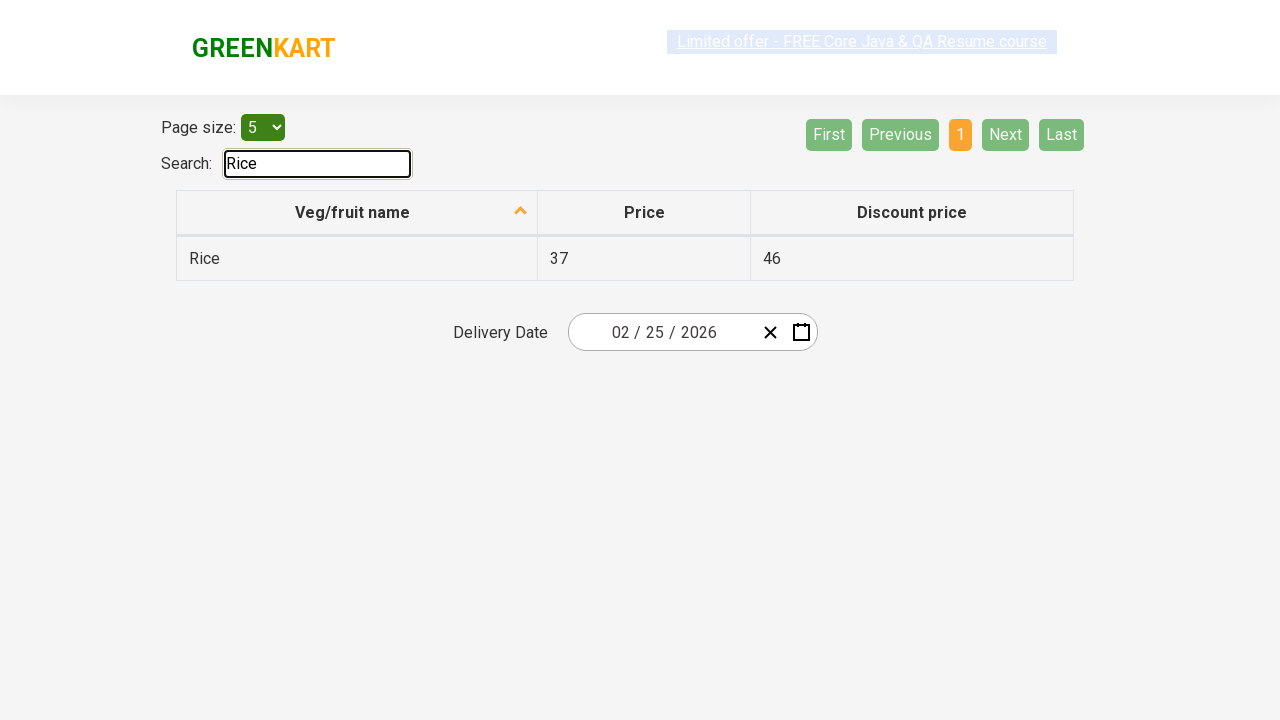

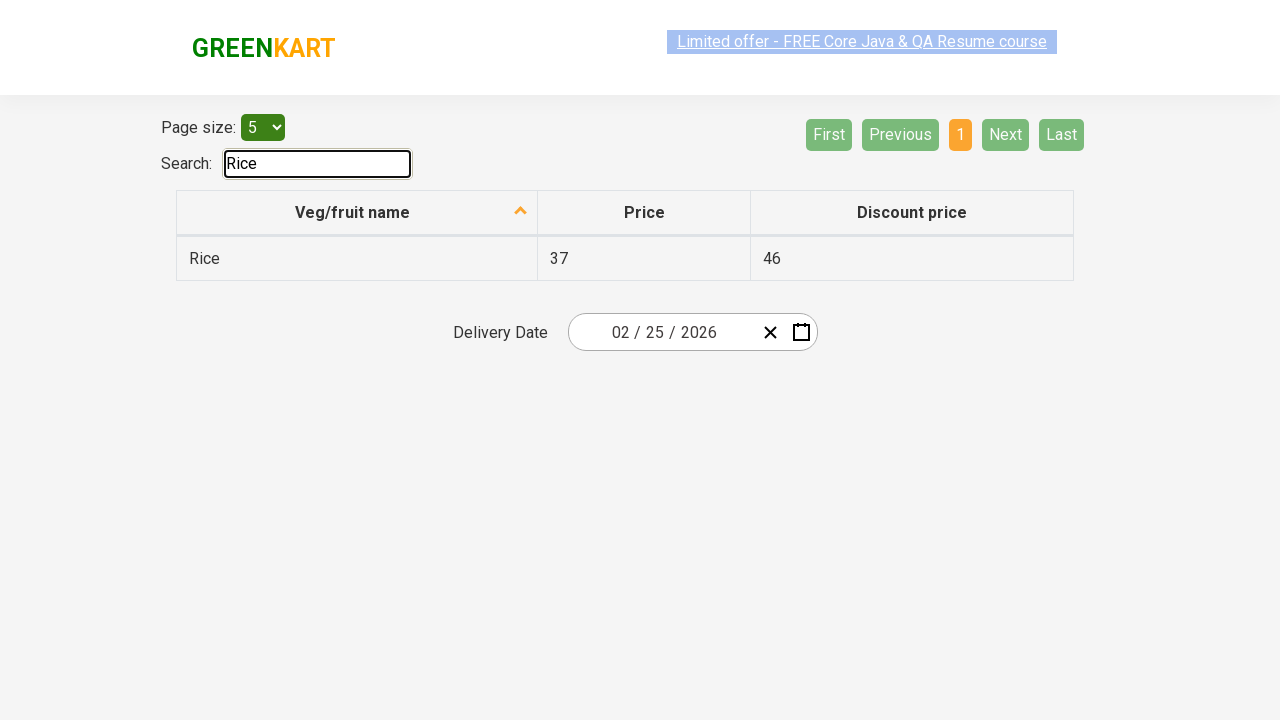